Tests the NumpyNinja DS Portal app by navigating to the home page, verifying the page title is "NumpyNinja", and clicking the Register link.

Starting URL: https://dsportalapp.herokuapp.com/home

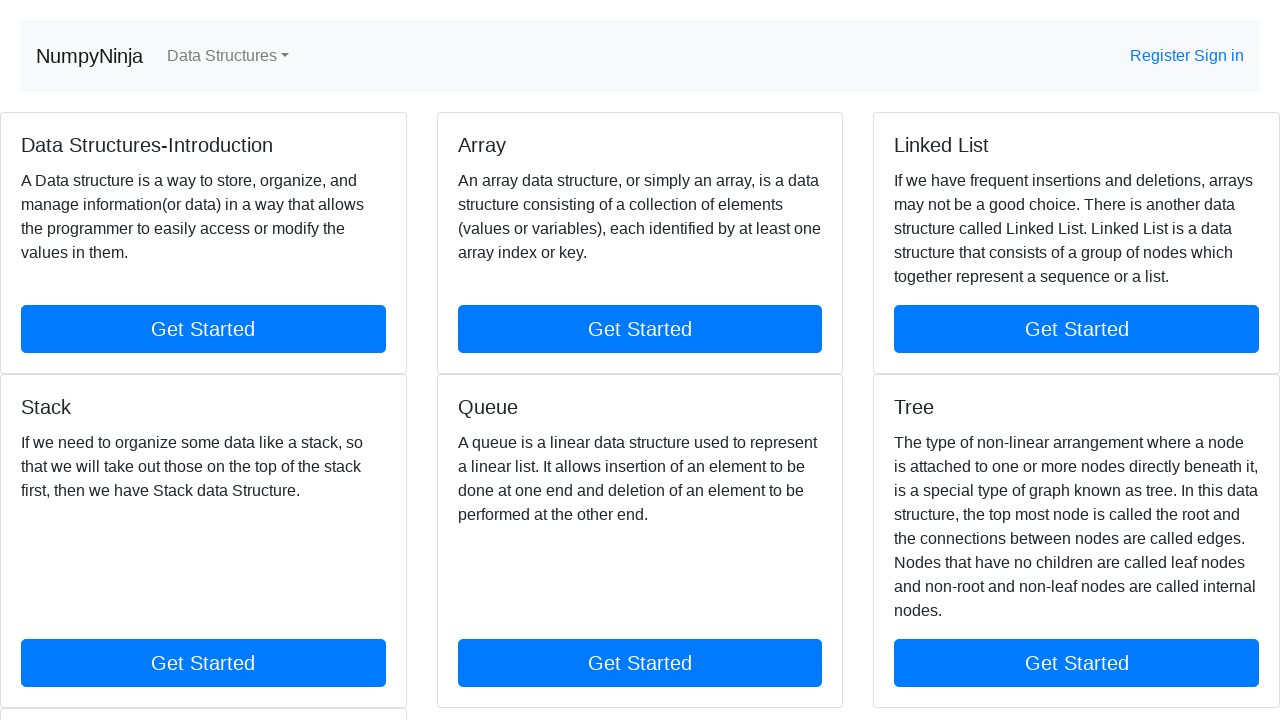

Navigated to NumpyNinja DS Portal home page
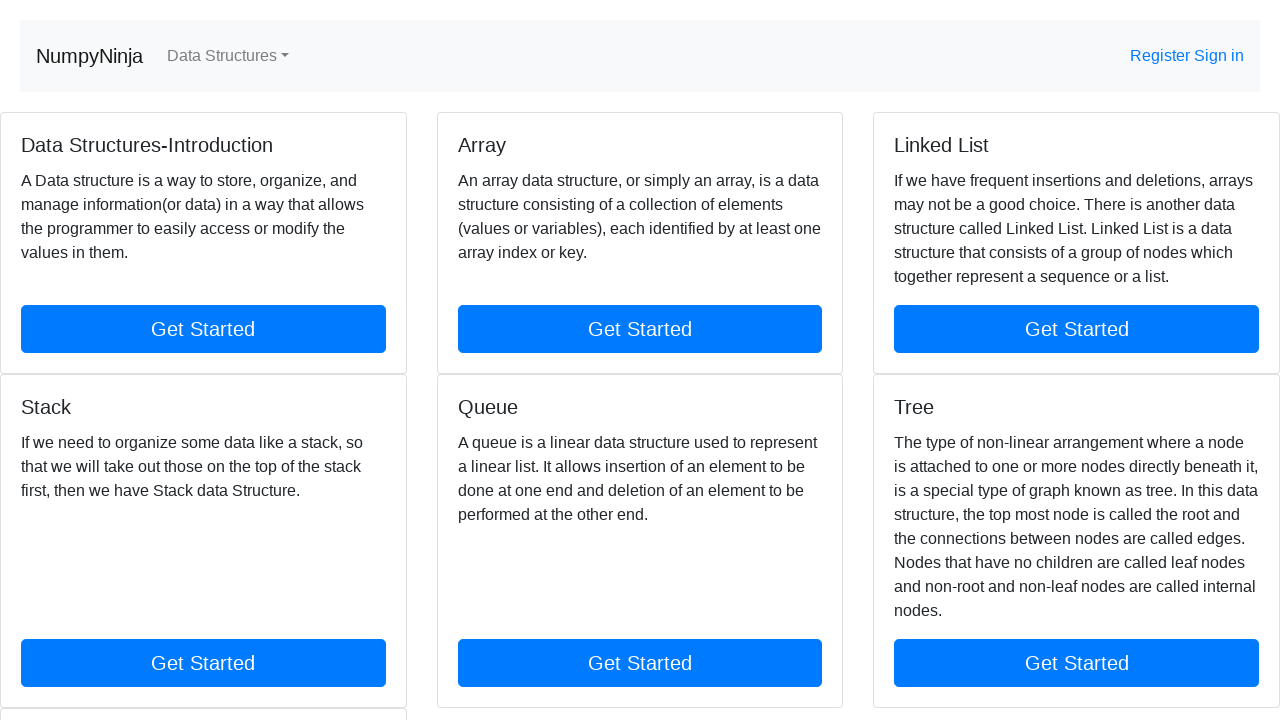

Verified page title is 'NumpyNinja'
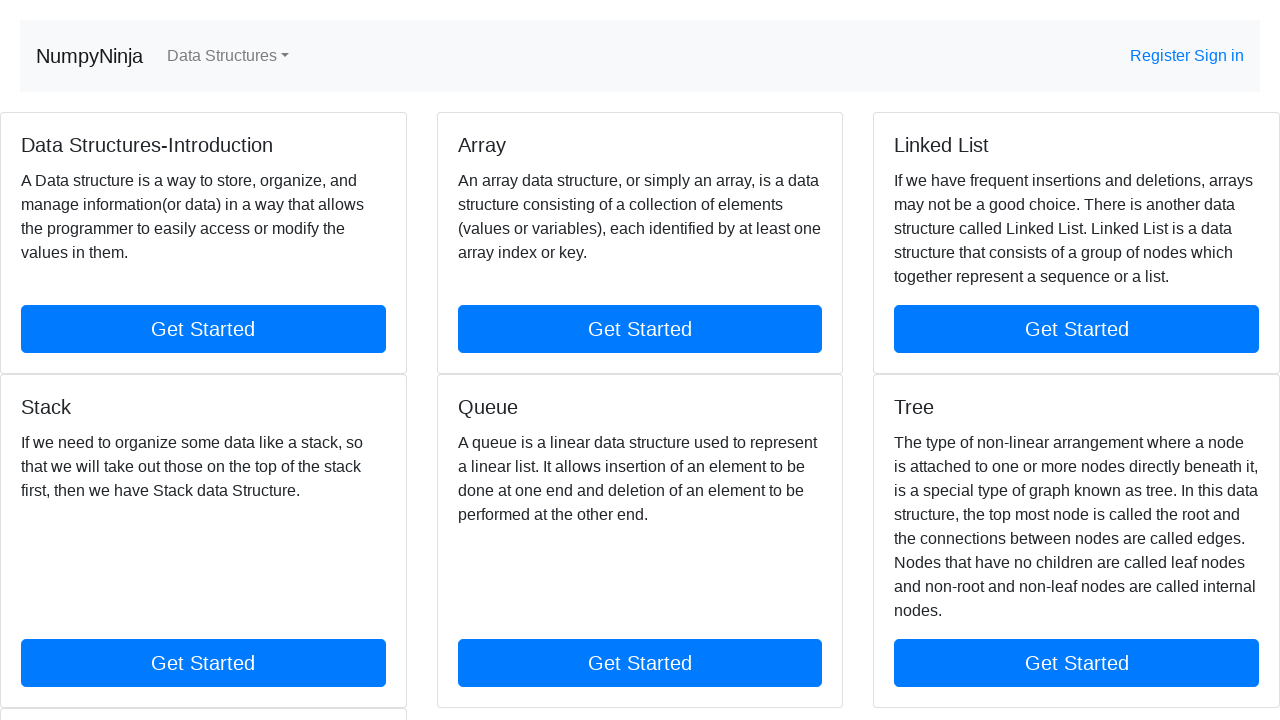

Clicked the Register link at (1162, 56) on a:text('Register')
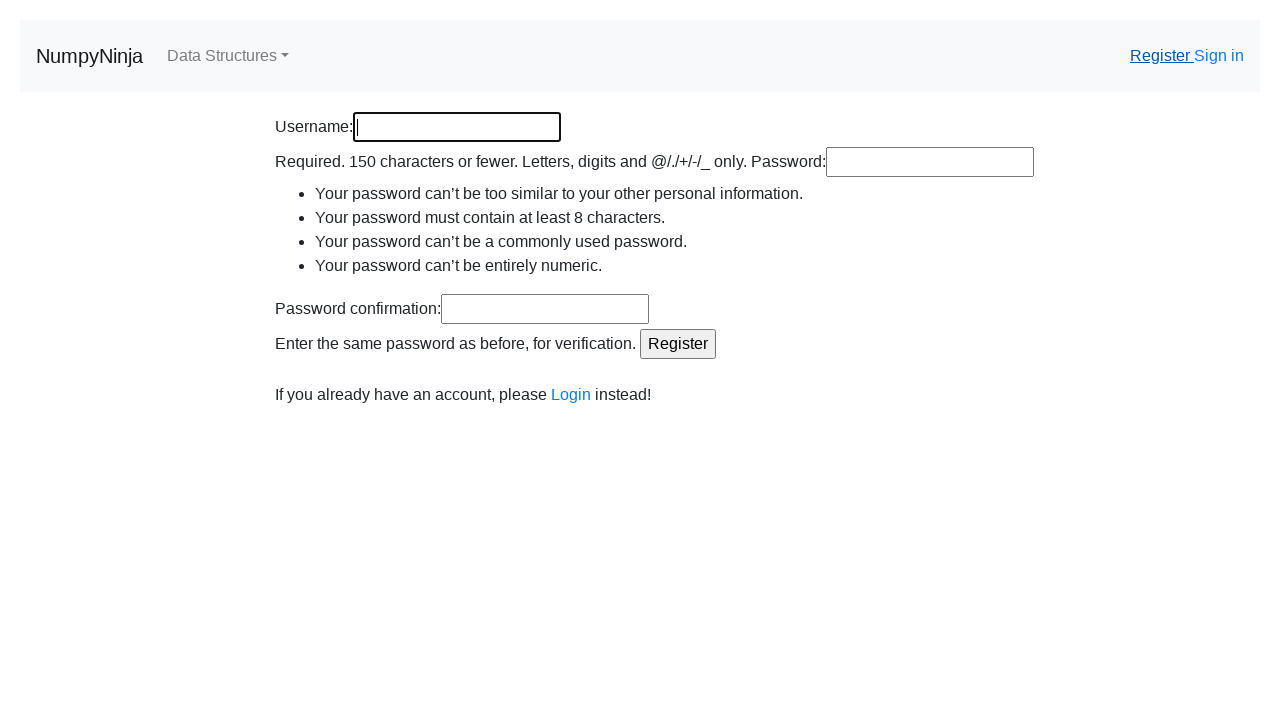

Page navigation completed and network idle
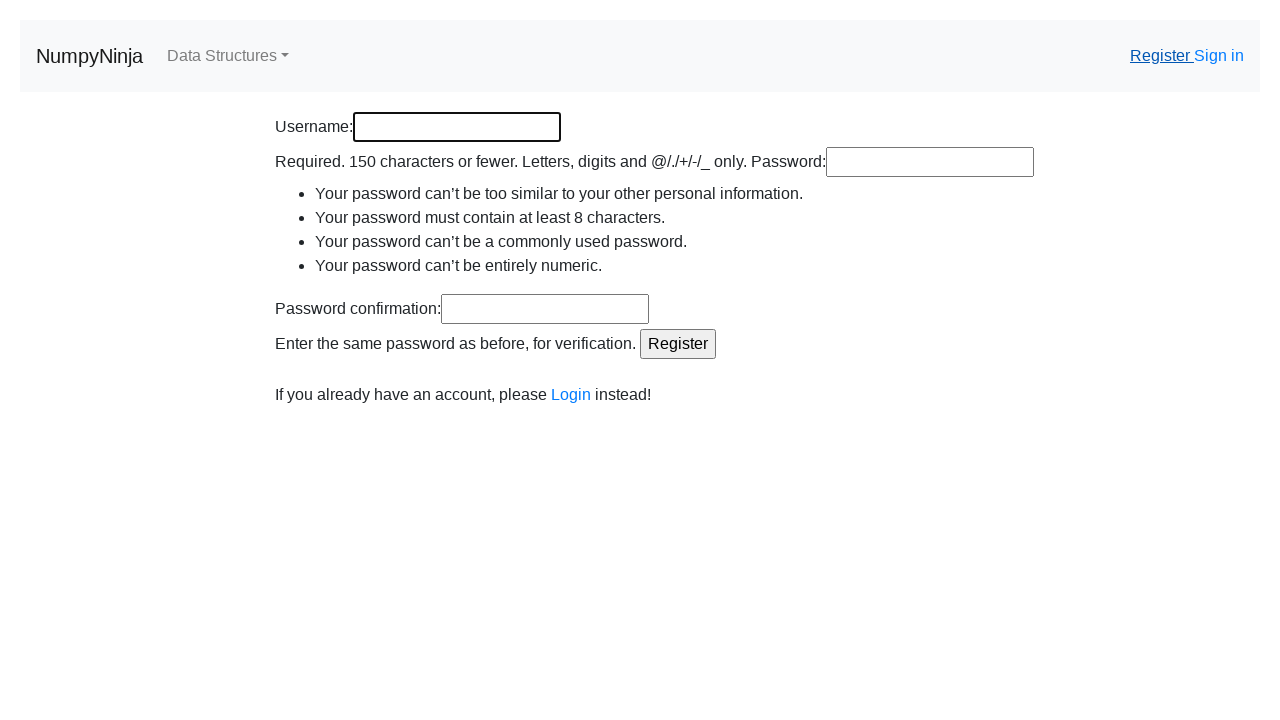

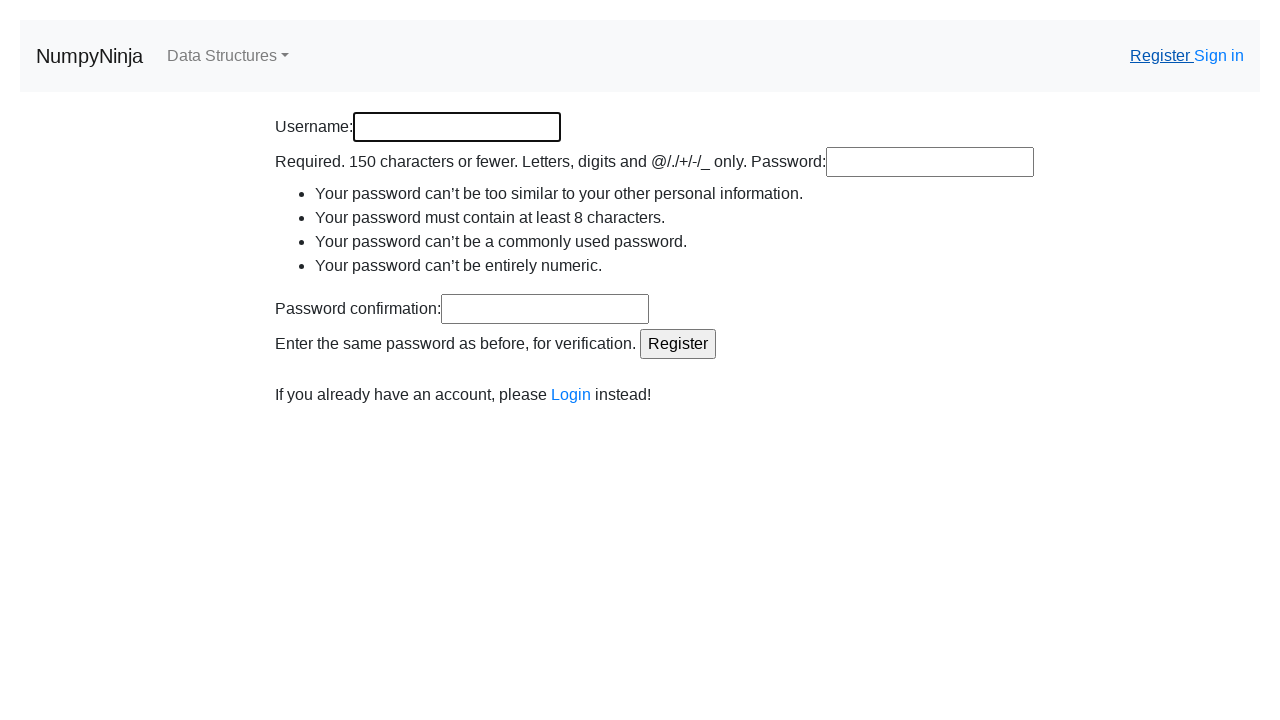